Tests deleting a person from the list by clicking the X sign on the second person entry

Starting URL: https://kristinek.github.io/site/tasks/list_of_people_with_jobs.html

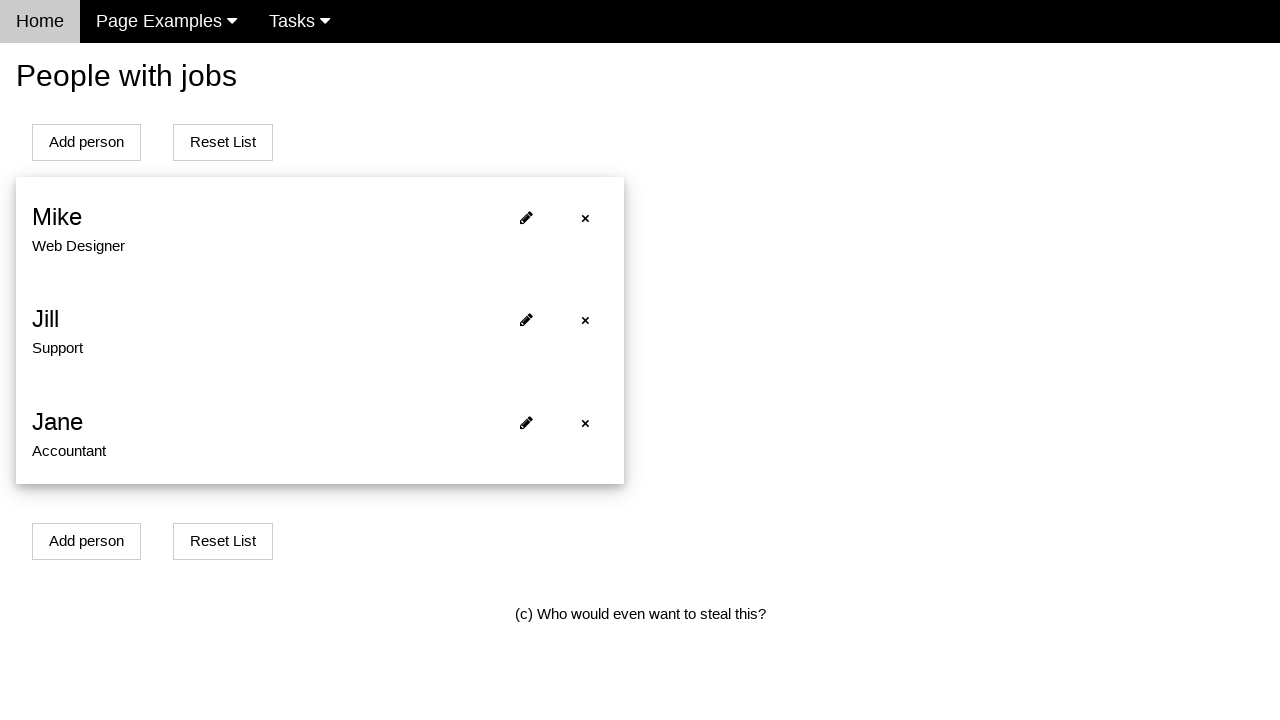

Waited for people list to load
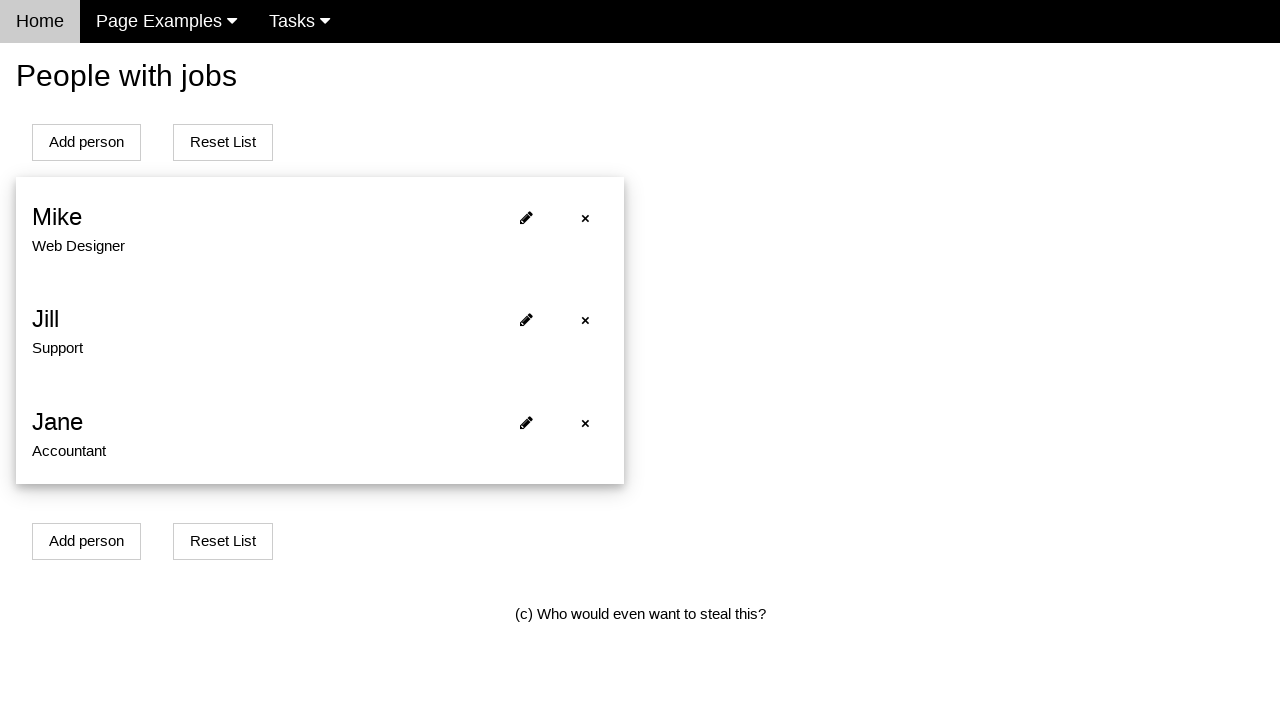

Clicked X sign on second person entry to delete at (585, 321) on xpath=//*[contains(@class,'closebtn') and contains(@onclick, 'delete')] >> nth=1
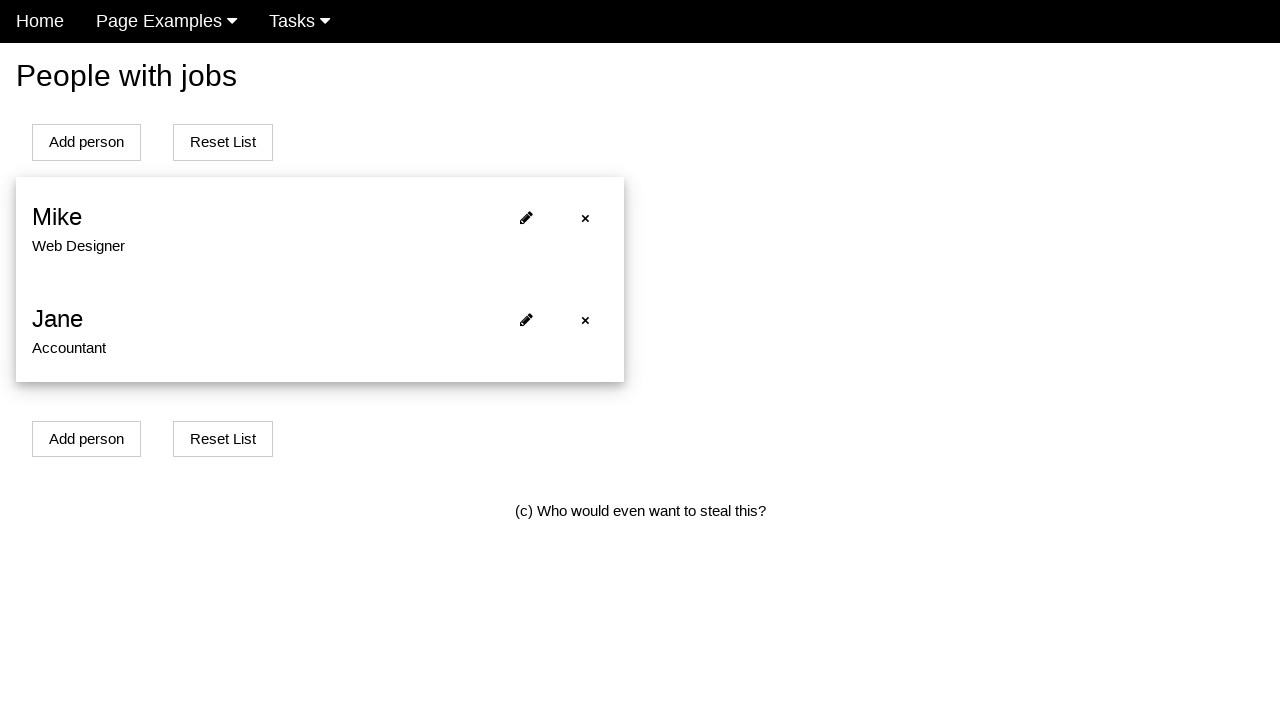

Waited for list to update after deletion
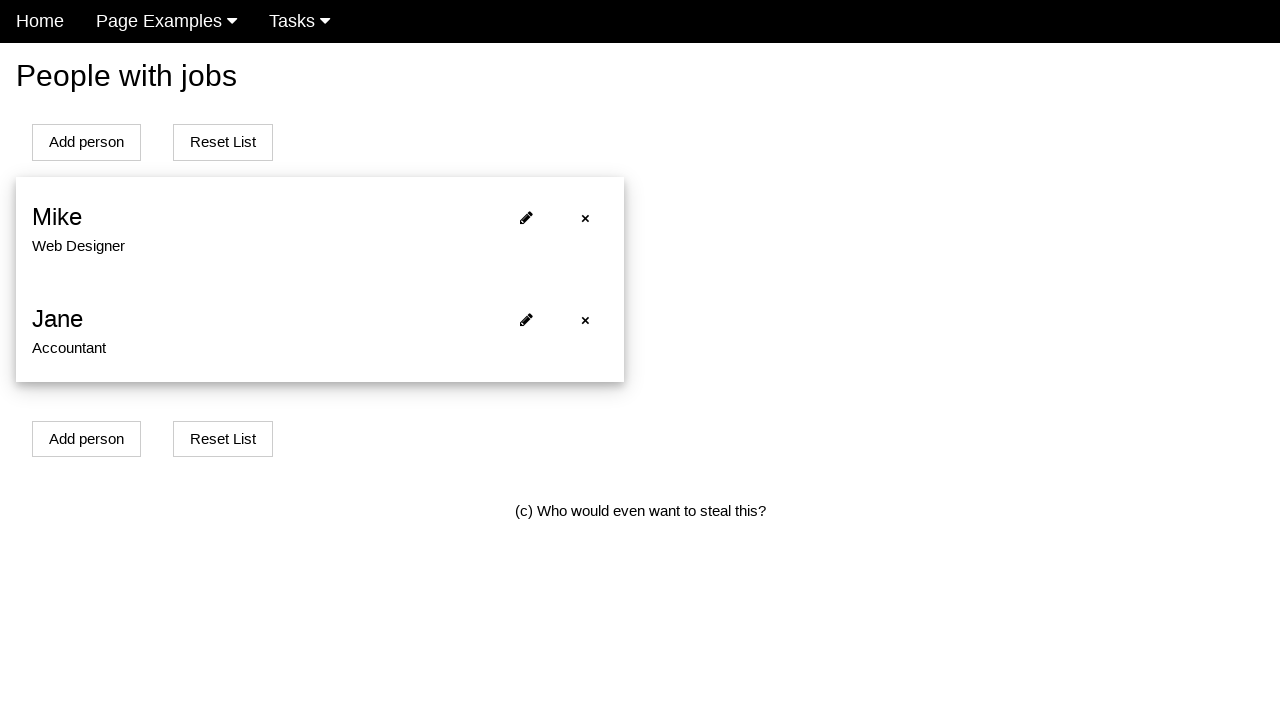

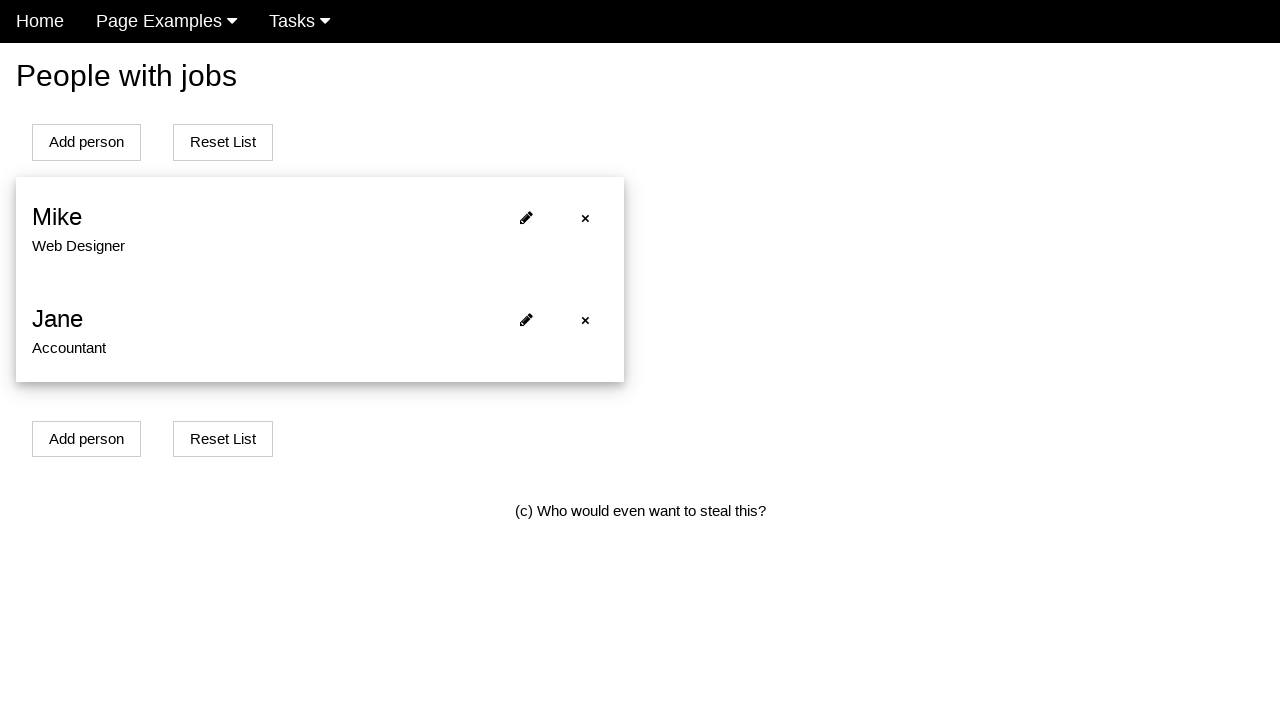